Fills a name field using keyboard actions with shift key pressed to type in uppercase

Starting URL: https://www.tutorialspoint.com/selenium/practice/selenium_automation_practice.php

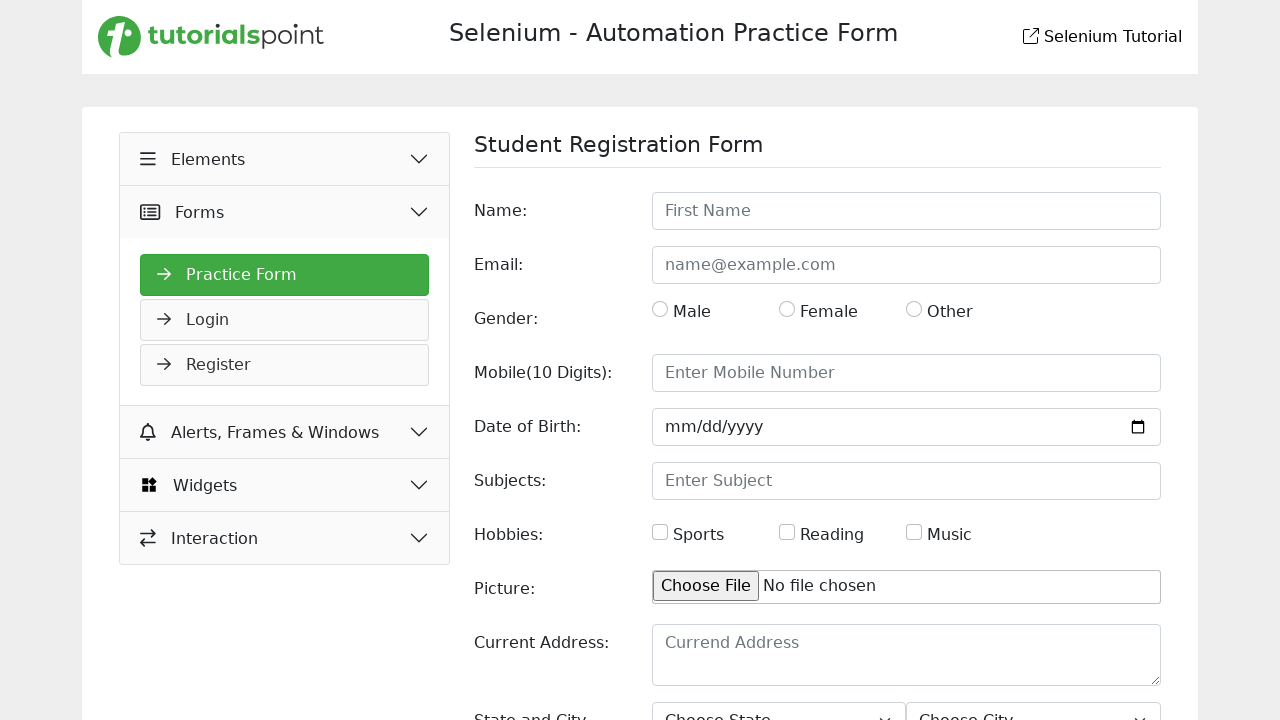

Focused on the name field on #name
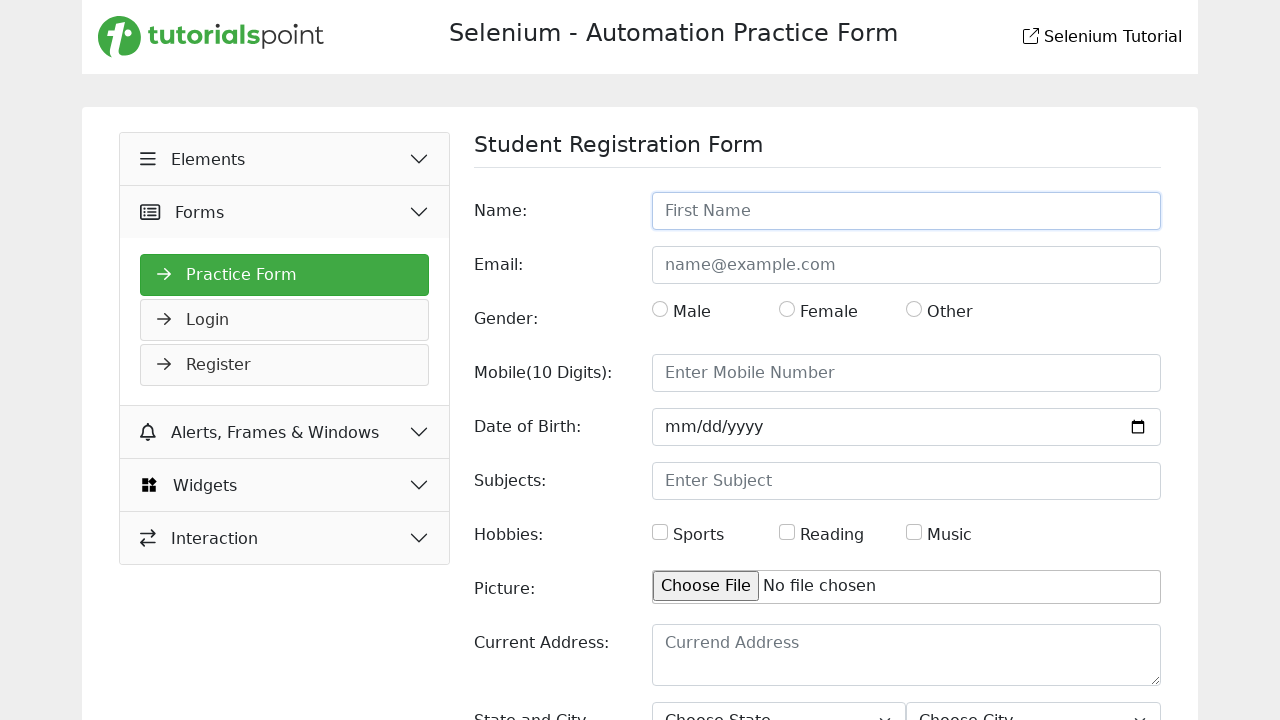

Pressed and held Shift key
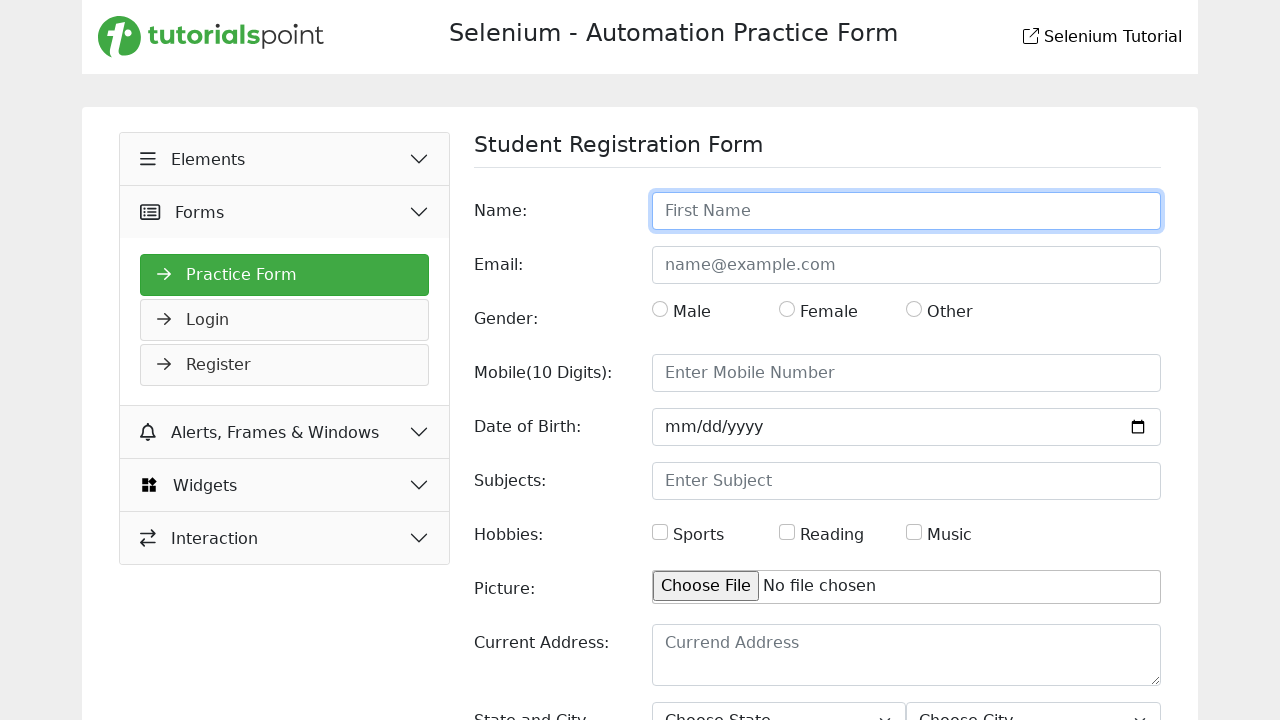

Typed 'joel andrews' with Shift key held down (uppercase) on #name
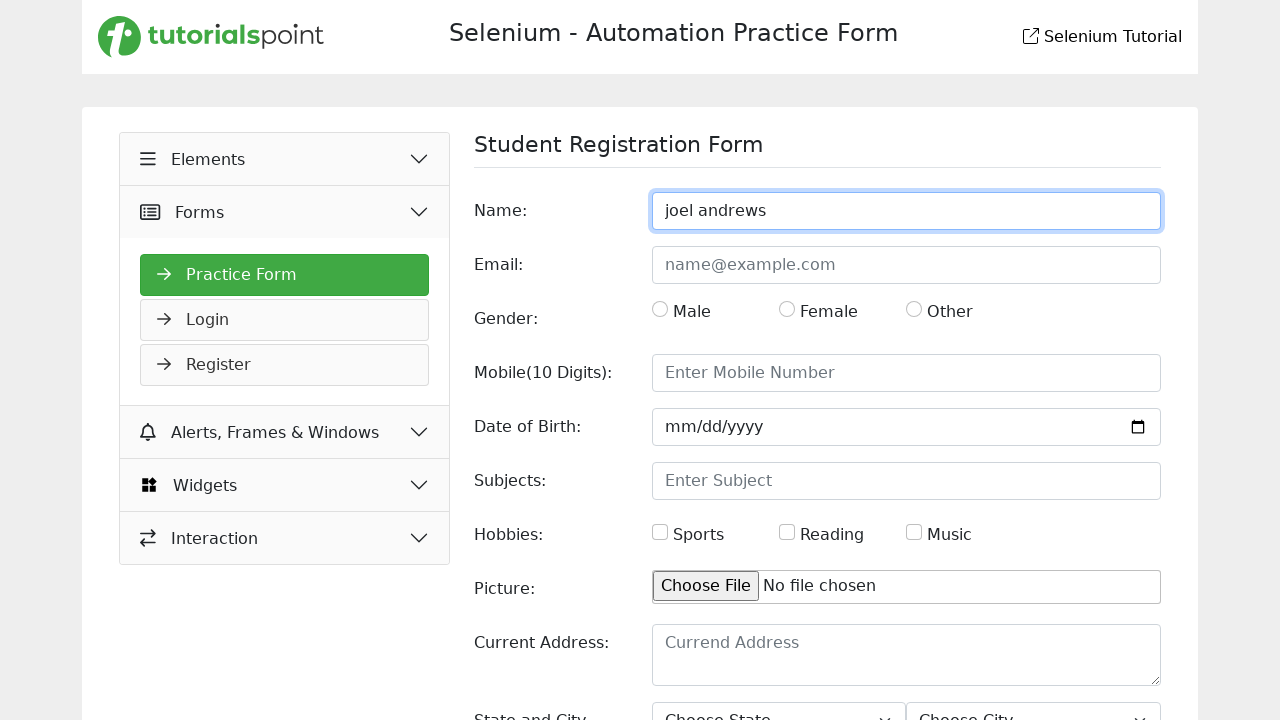

Released Shift key
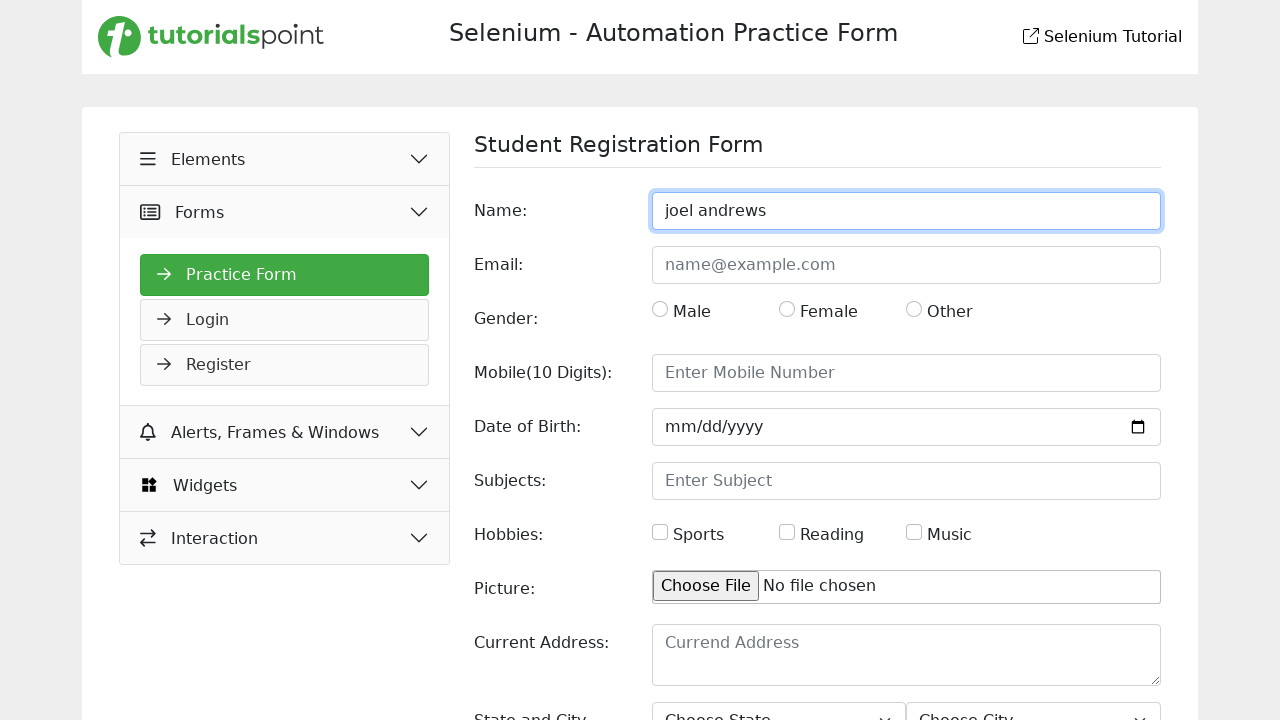

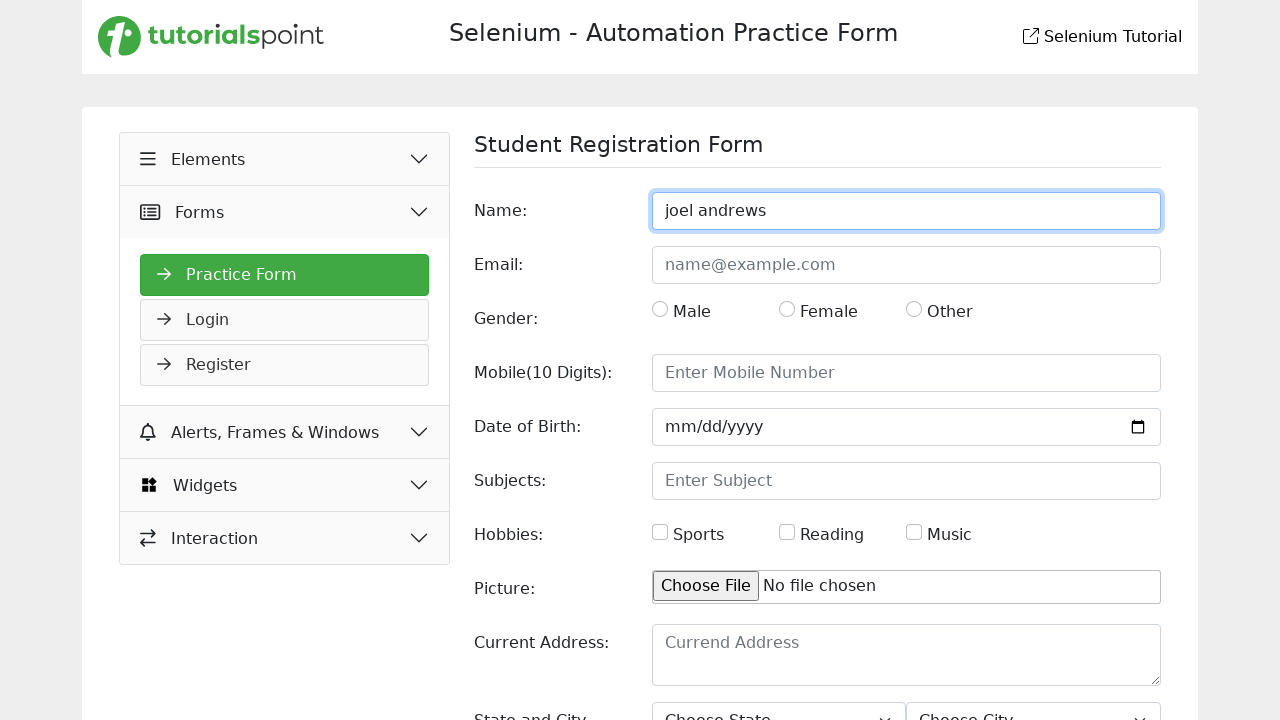